Tests the jQuery UI resizable widget by dragging the resize handle to expand the resizable box by 200 pixels in both directions

Starting URL: https://jqueryui.com/resources/demos/resizable/default.html

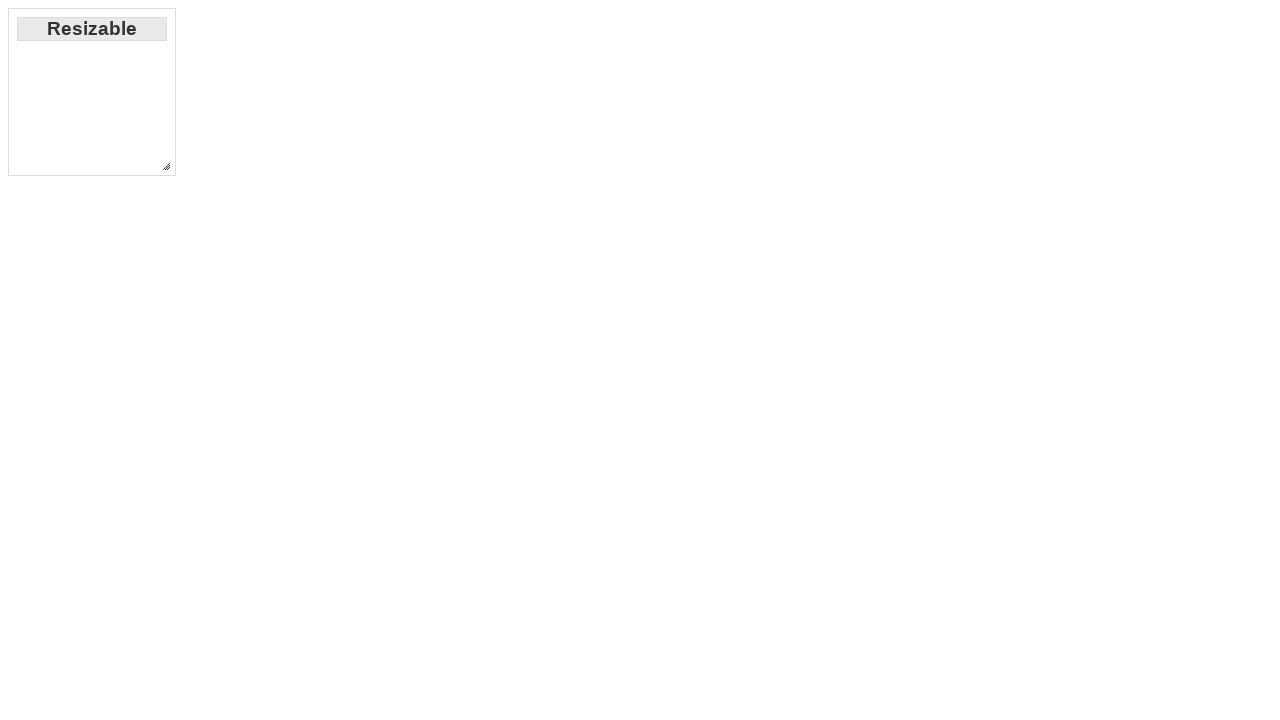

Navigated to jQuery UI resizable demo page
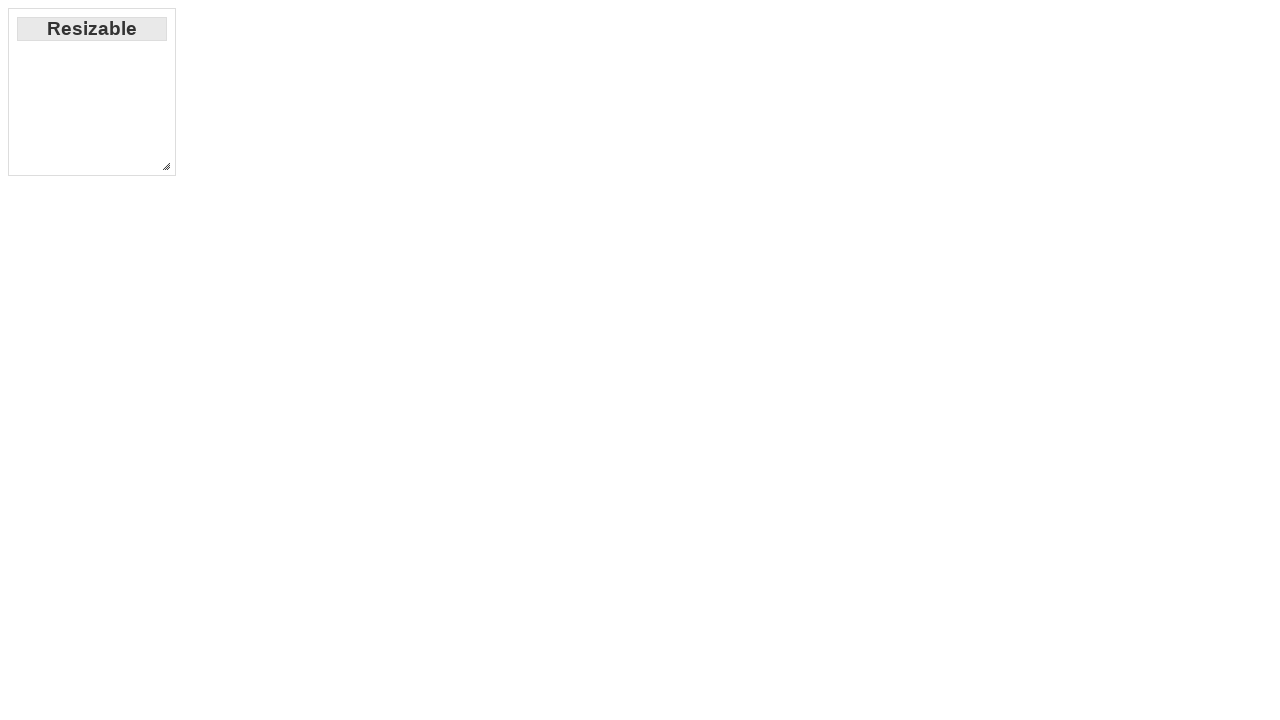

Resizable element loaded
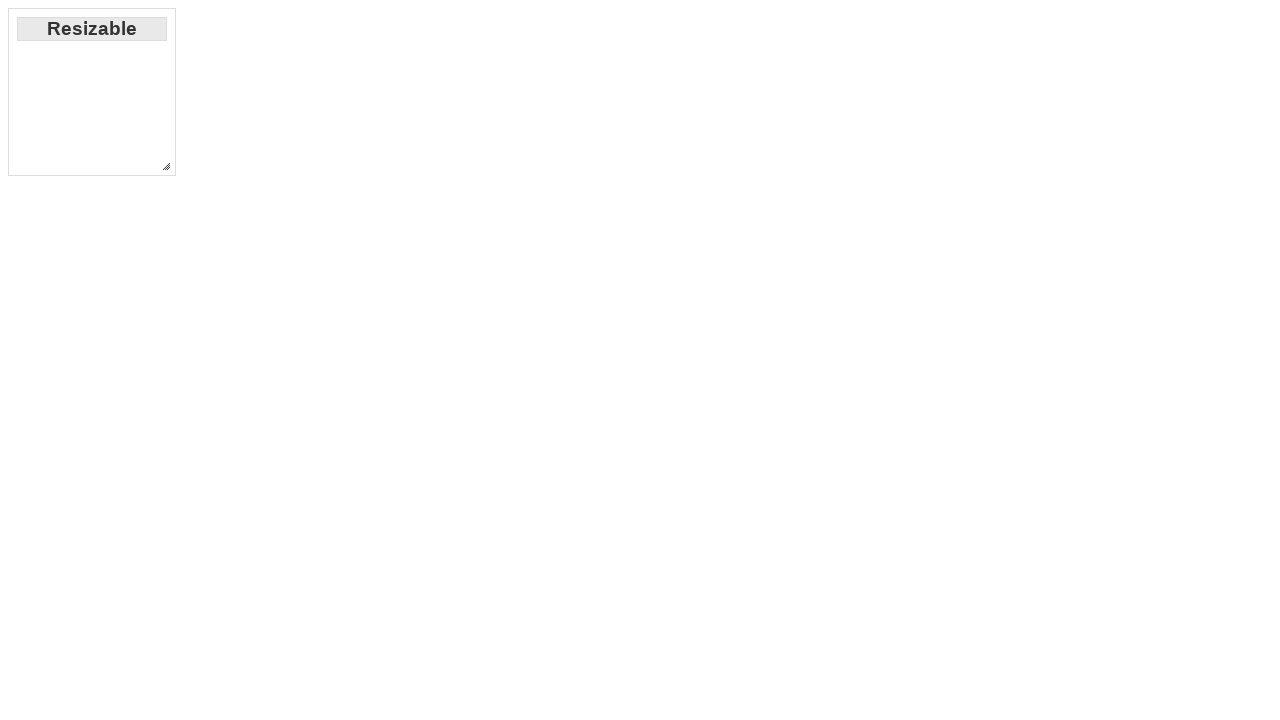

Located the resize handle in bottom-right corner
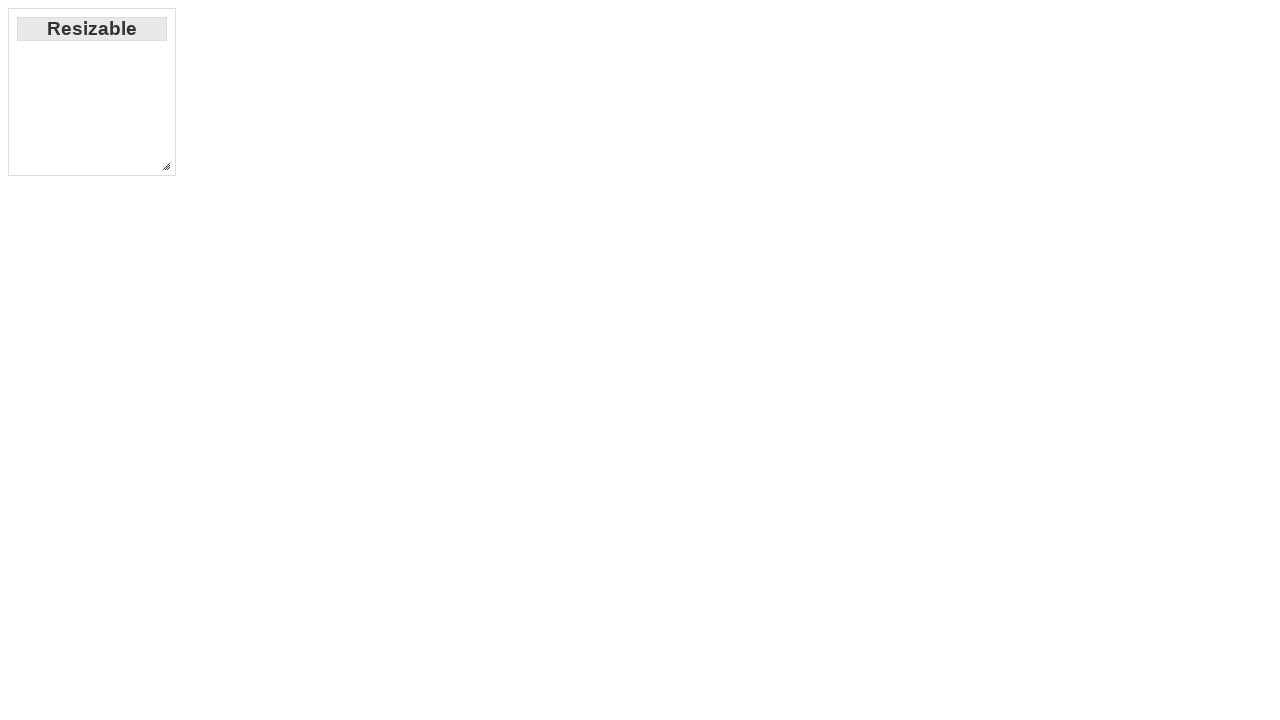

Dragged resize handle to expand box by 200 pixels in both directions at (358, 358)
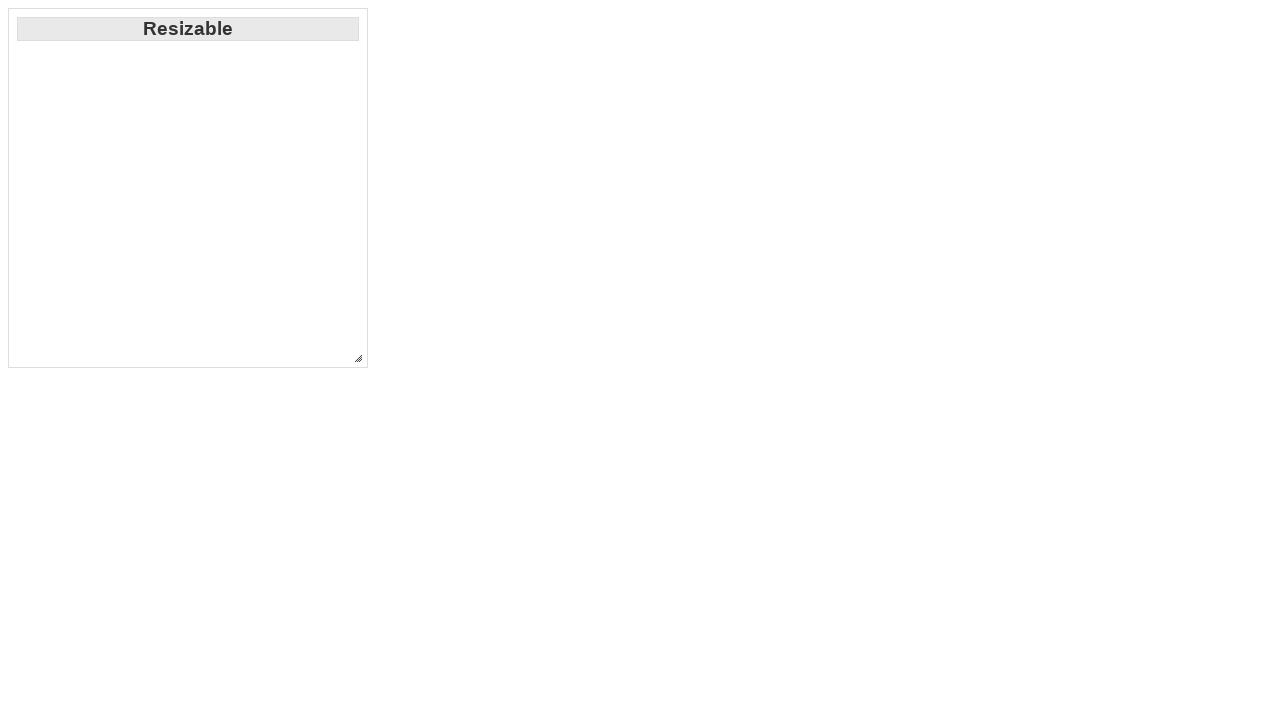

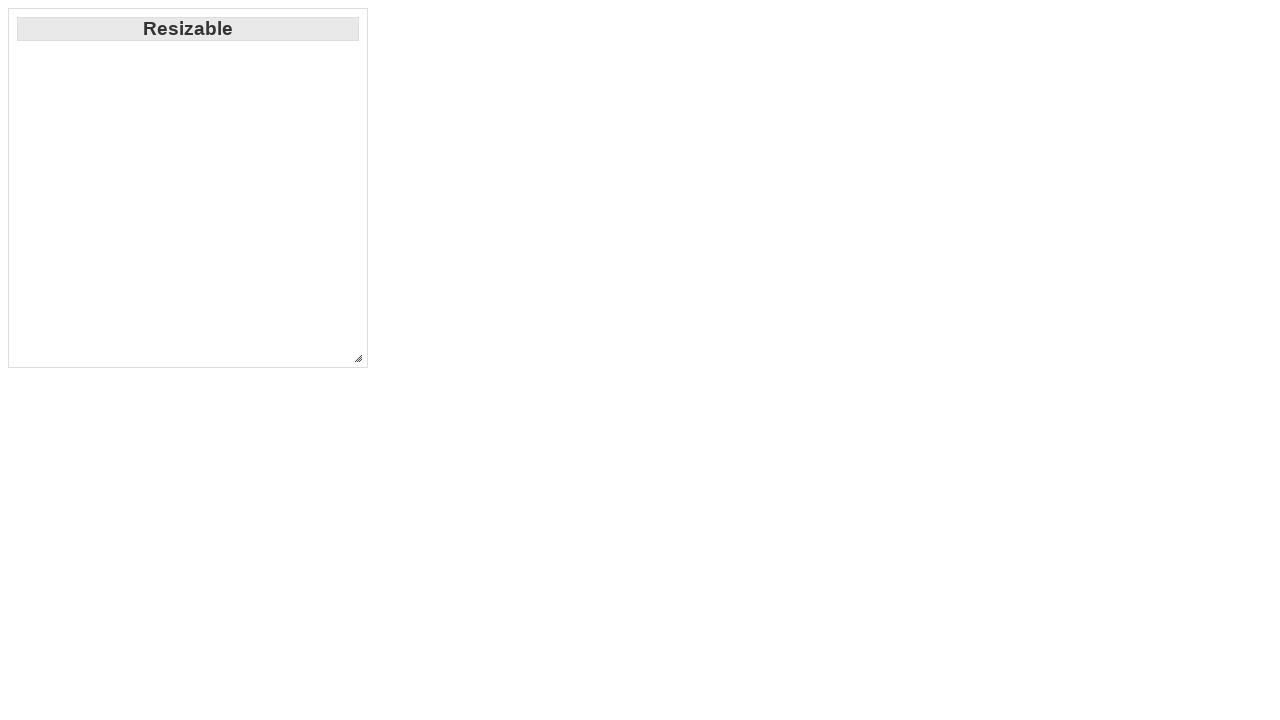